Tests DOM snapshot functionality by navigating to a test page and verifying an element with class 'findme' is present

Starting URL: https://guinea-pig.webdriver.io/

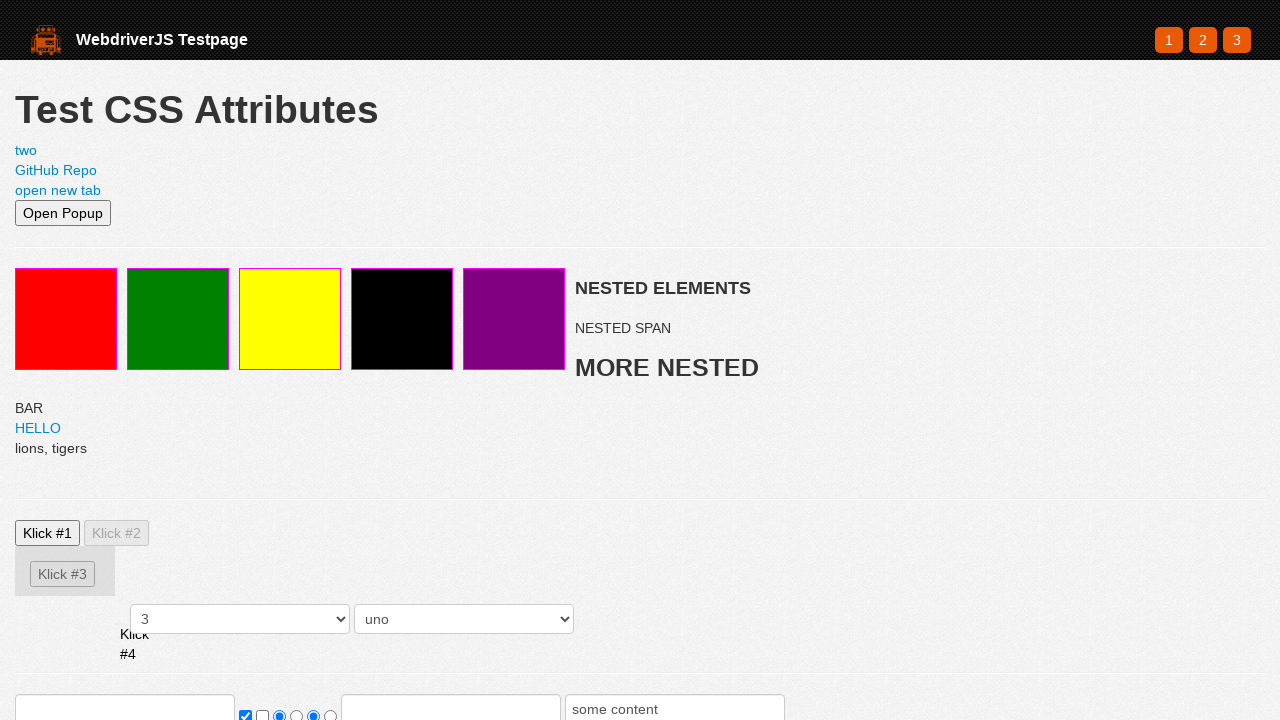

Navigated to guinea-pig.webdriver.io test page
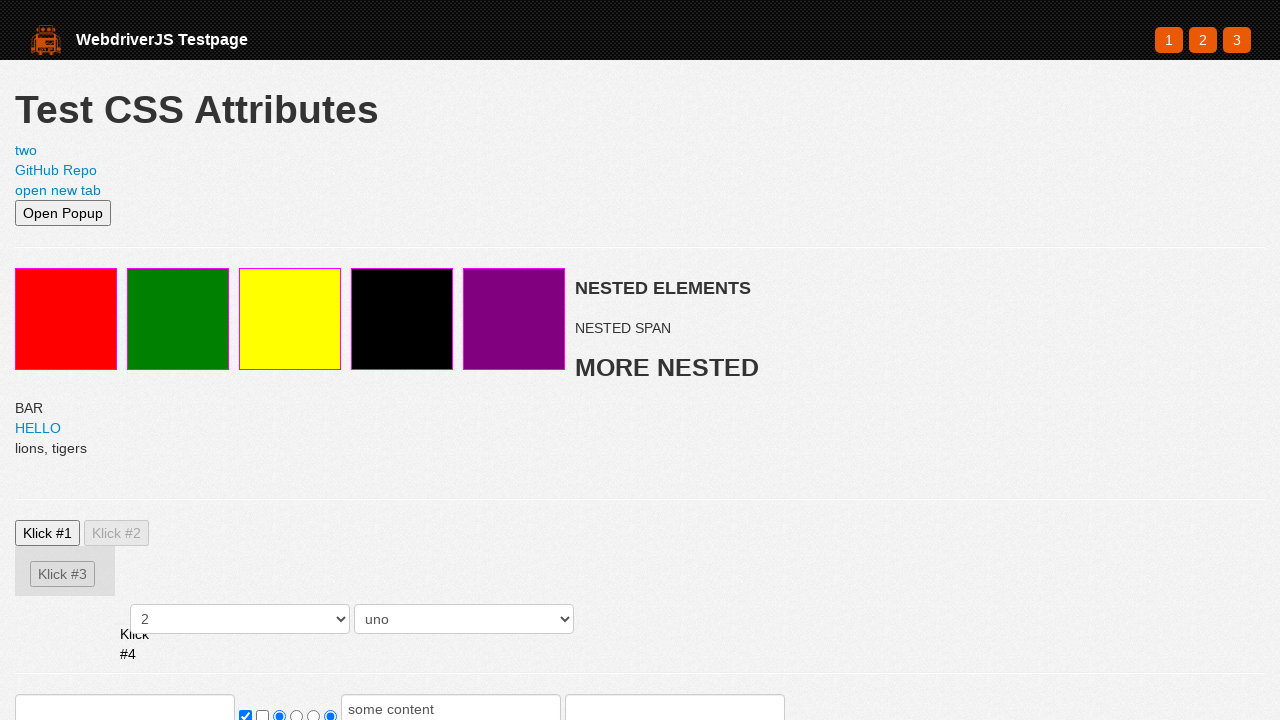

Element with class 'findme' is visible on the page
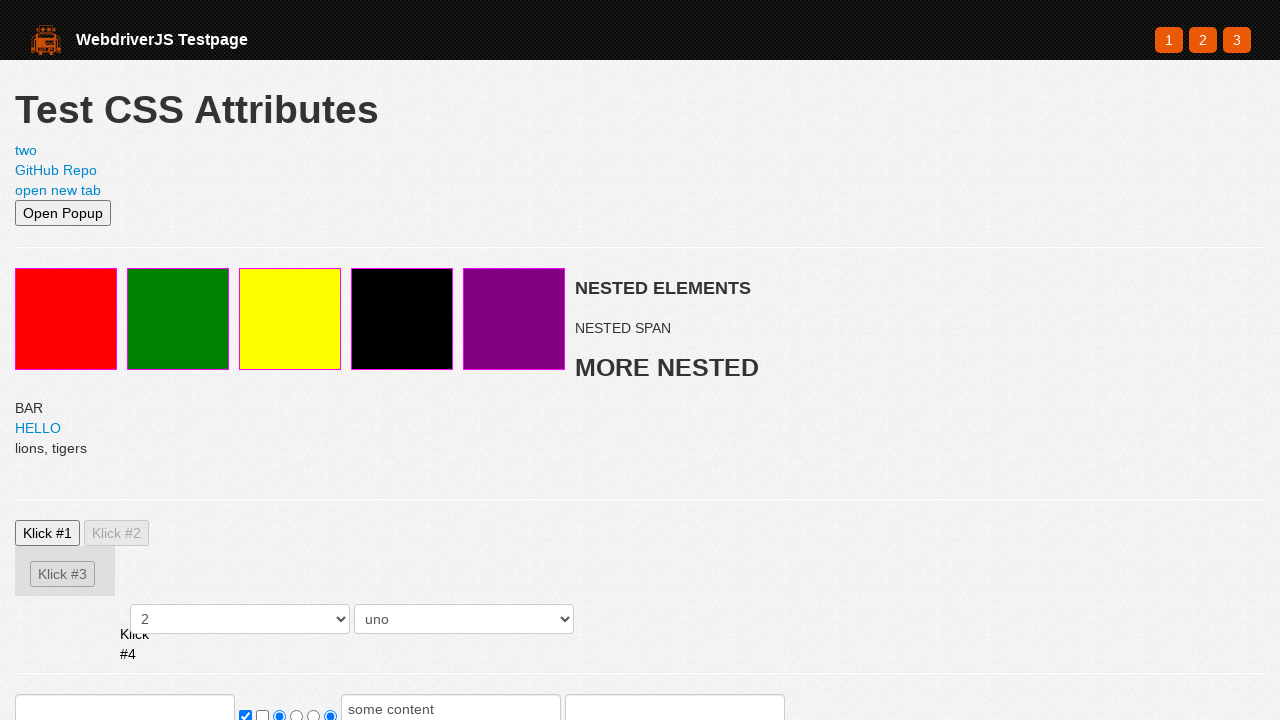

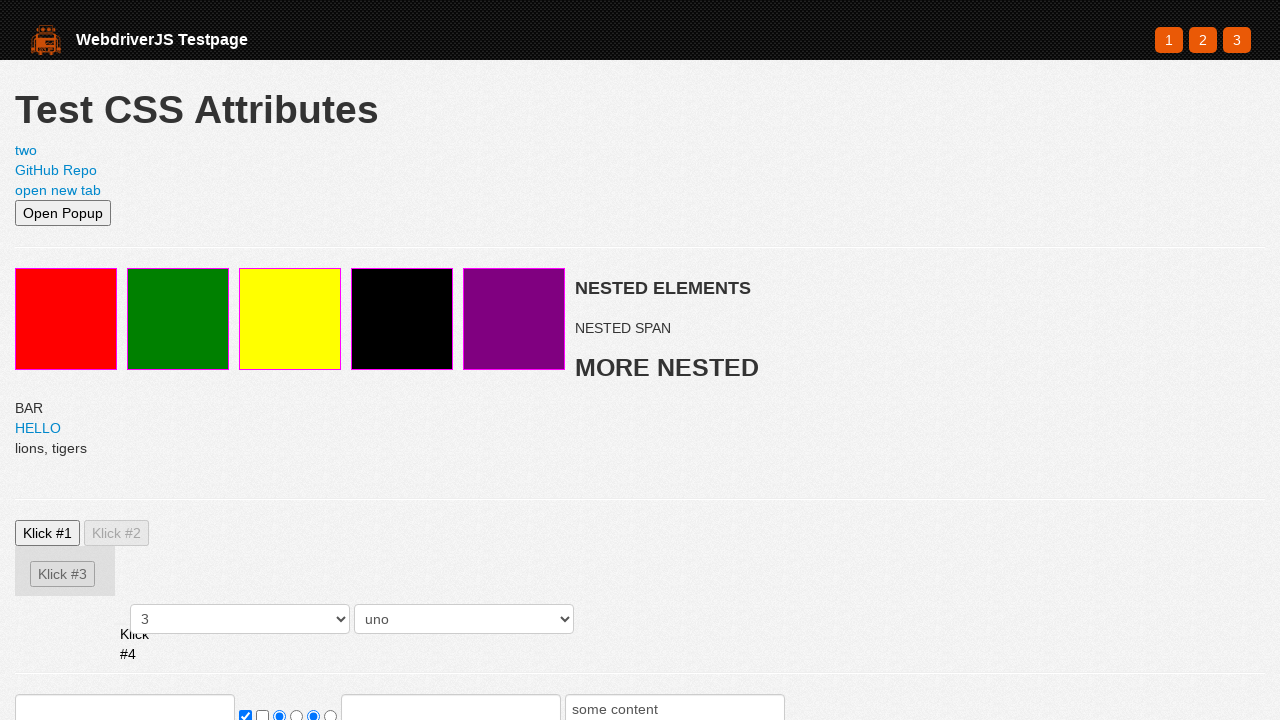